Tests hovering over the Sign in/Sign Up menu option

Starting URL: https://www.tatacliq.com/

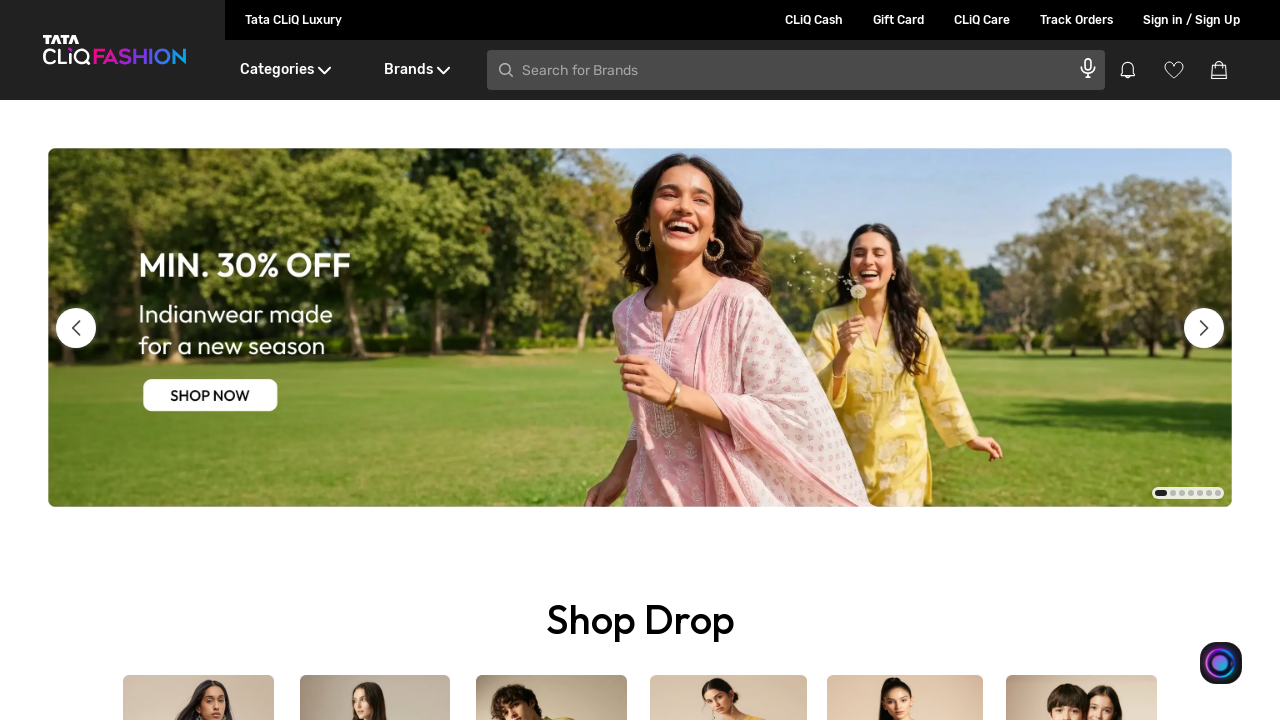

Hovered over Sign in / Sign Up menu option at (1176, 20) on xpath=*//div[contains(text(),'Sign in / Sign Up')]
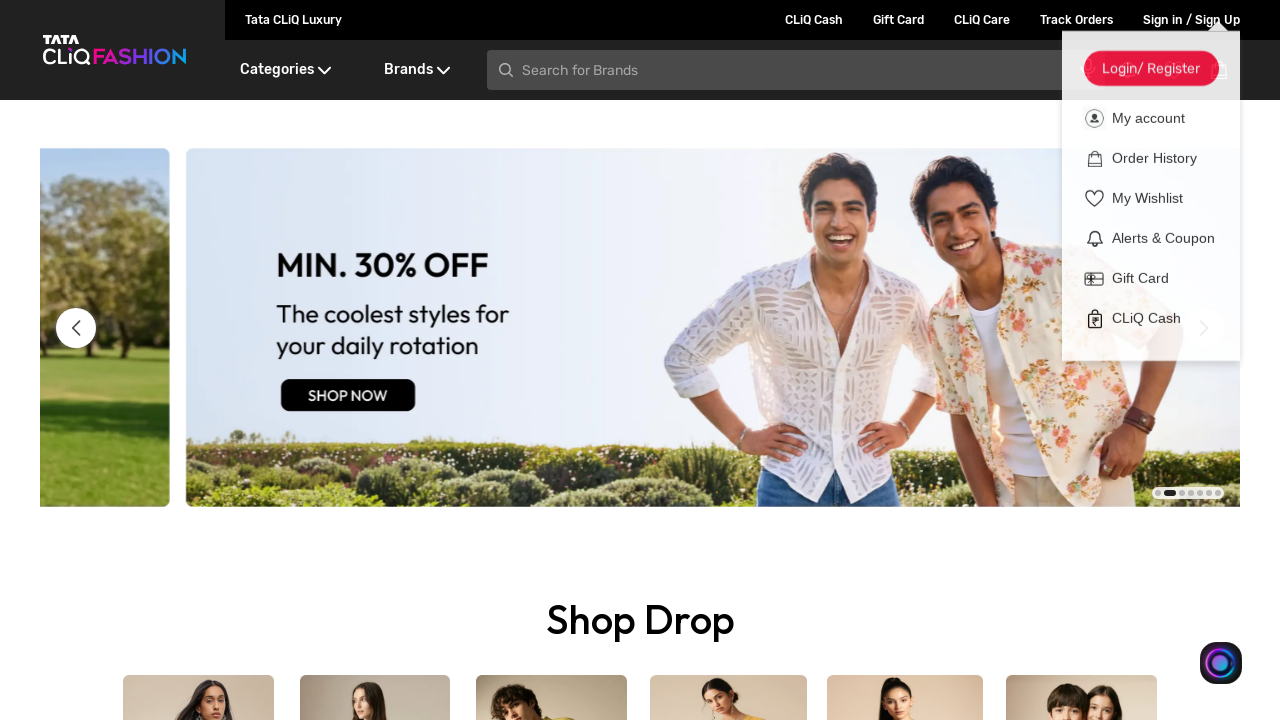

Waited 1 second for menu to display
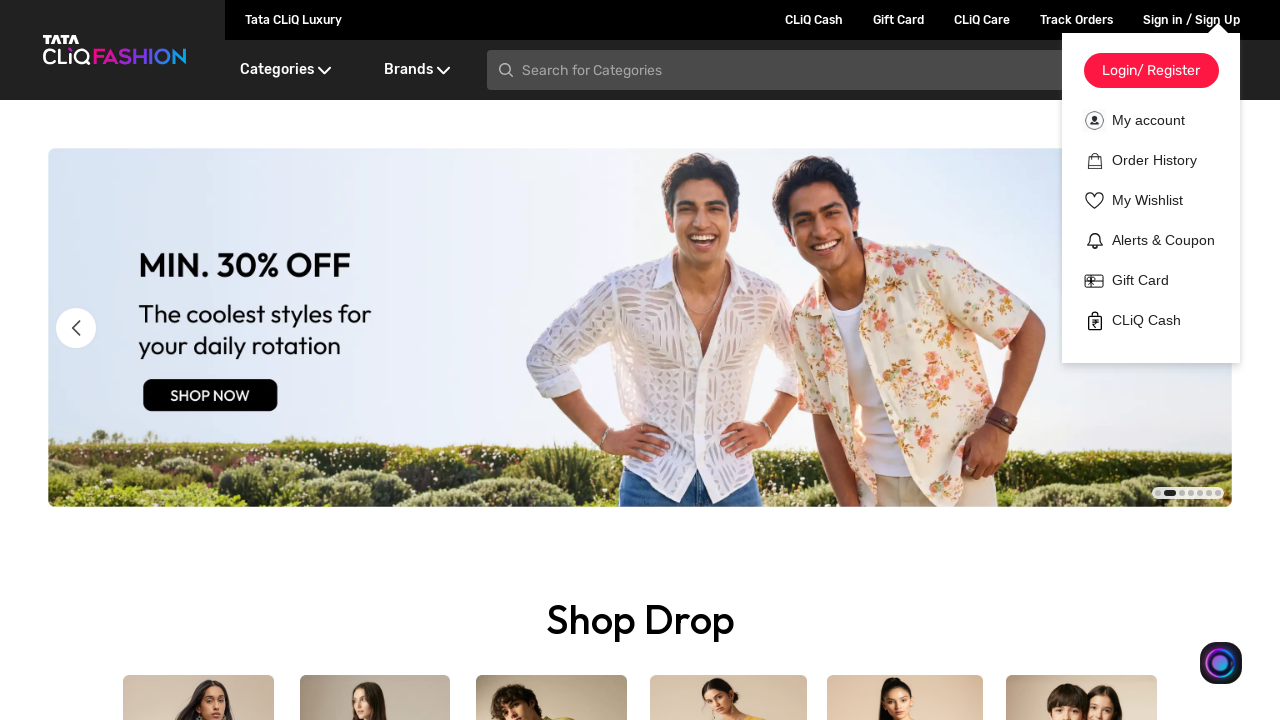

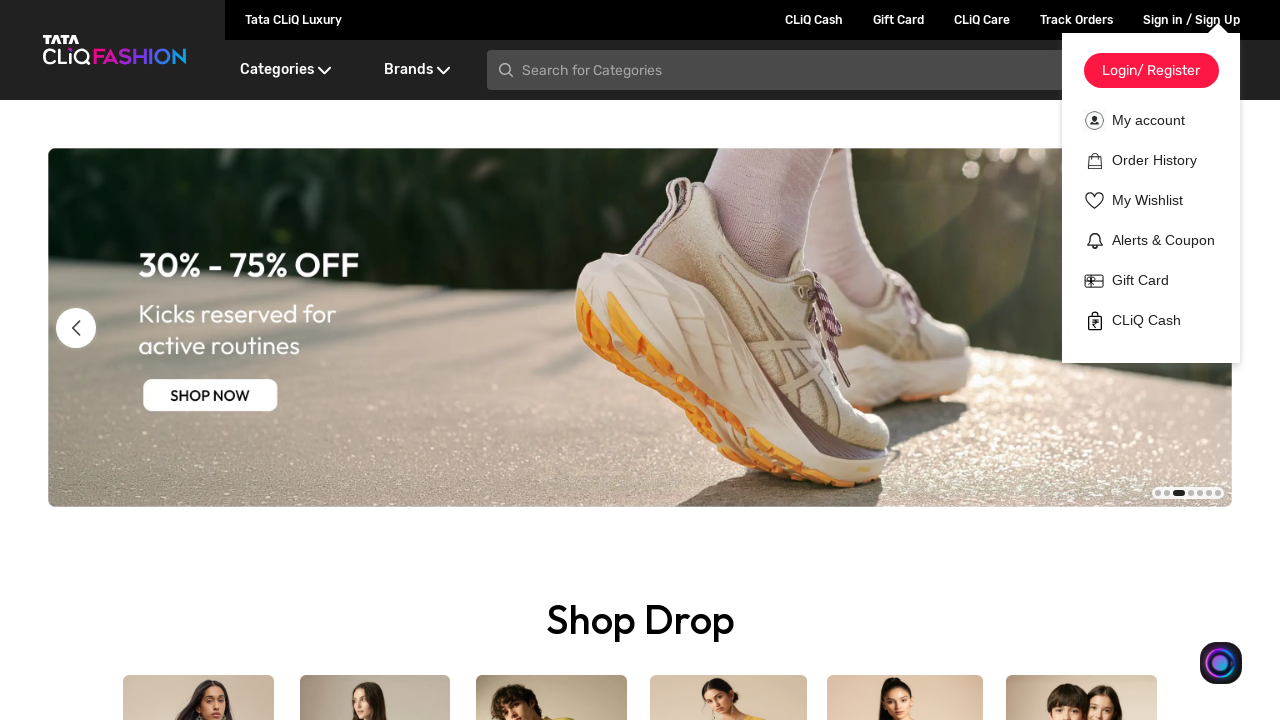